Navigates to a Yanolja accommodation reviews page and performs infinite scroll to load more review content by scrolling to the bottom of the page multiple times.

Starting URL: https://www.yanolja.com/reviews/domestic/10054600?sort=HOST_CHOICE

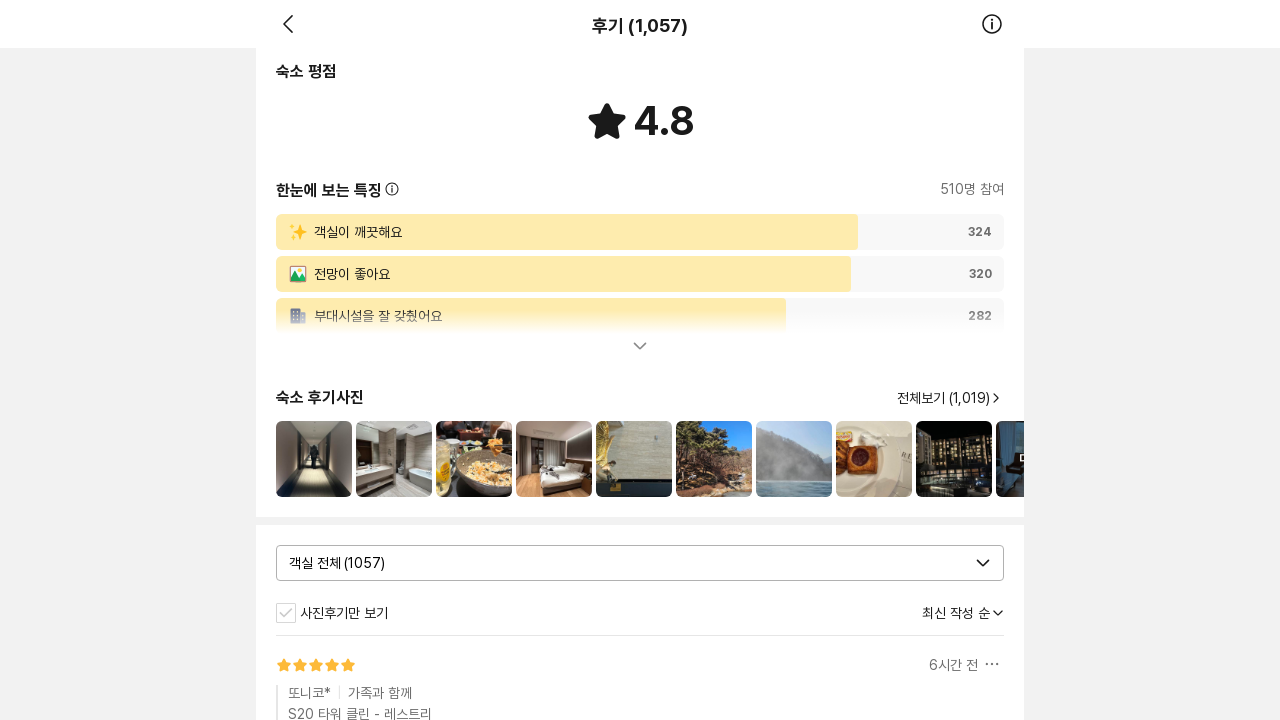

Waited for page to reach network idle state
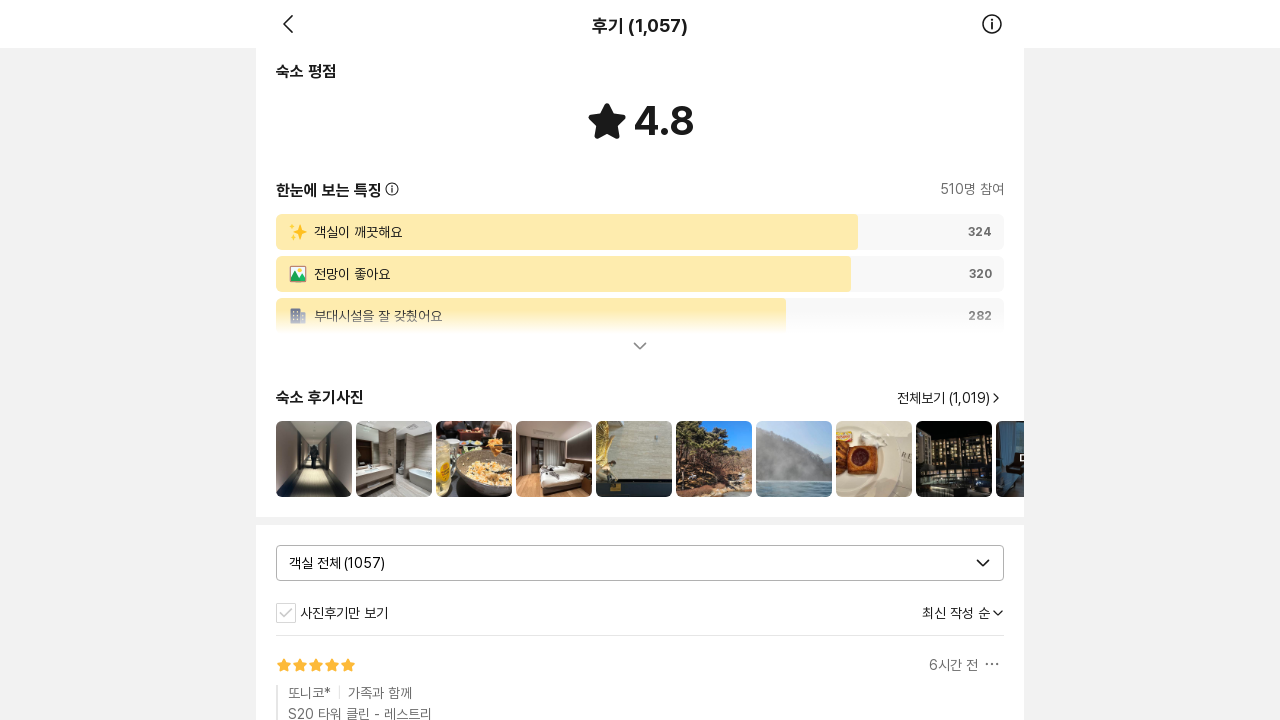

Scrolled to bottom of page (scroll 1/10)
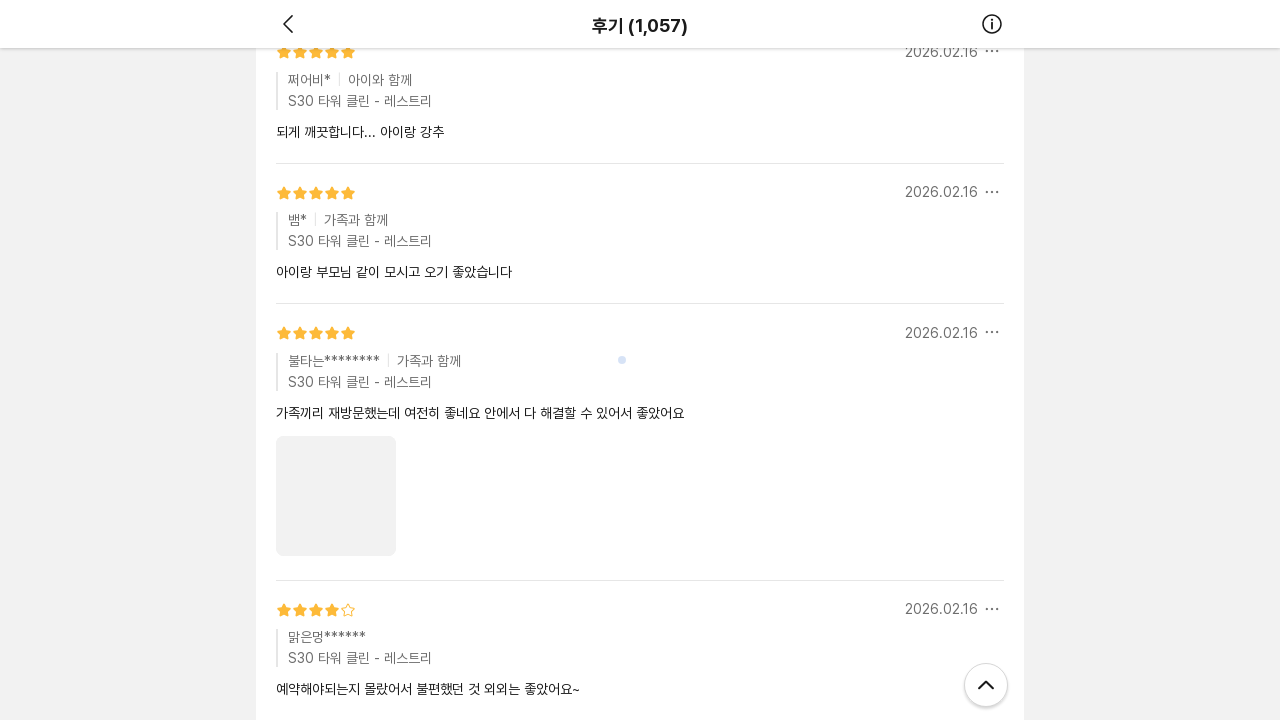

Waited 2 seconds for new reviews to load (scroll 1/10)
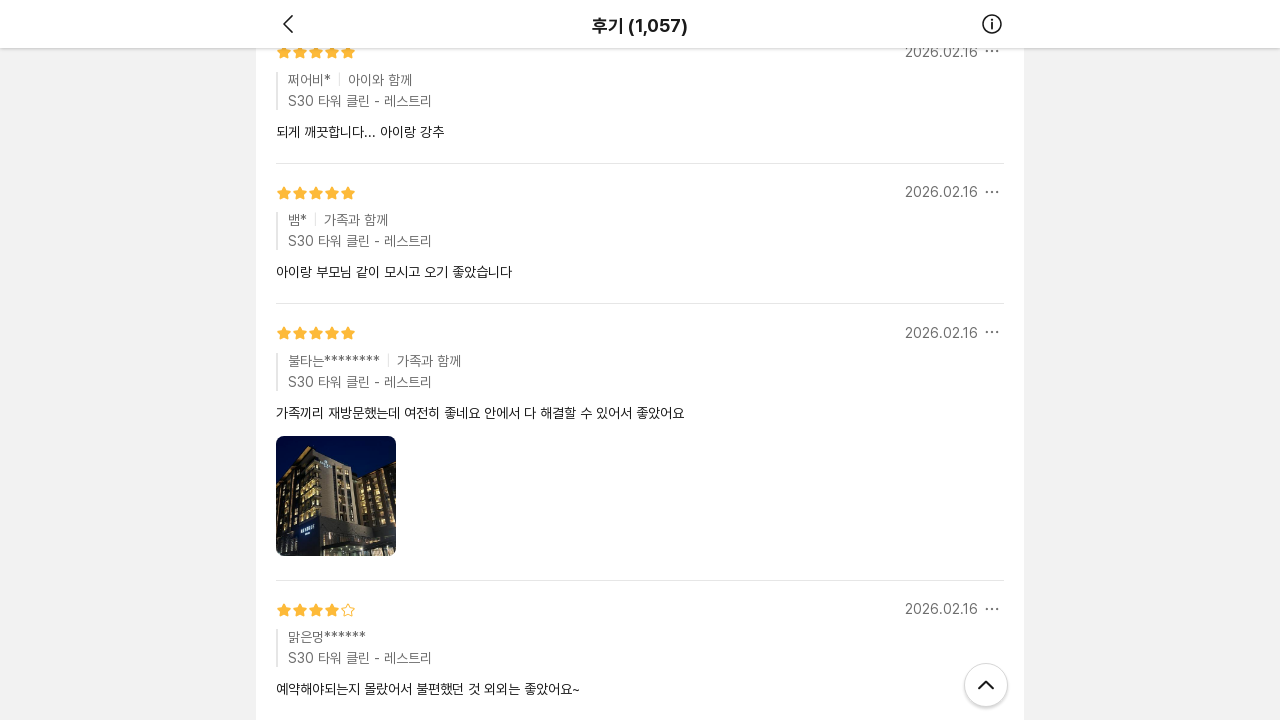

Scrolled to bottom of page (scroll 2/10)
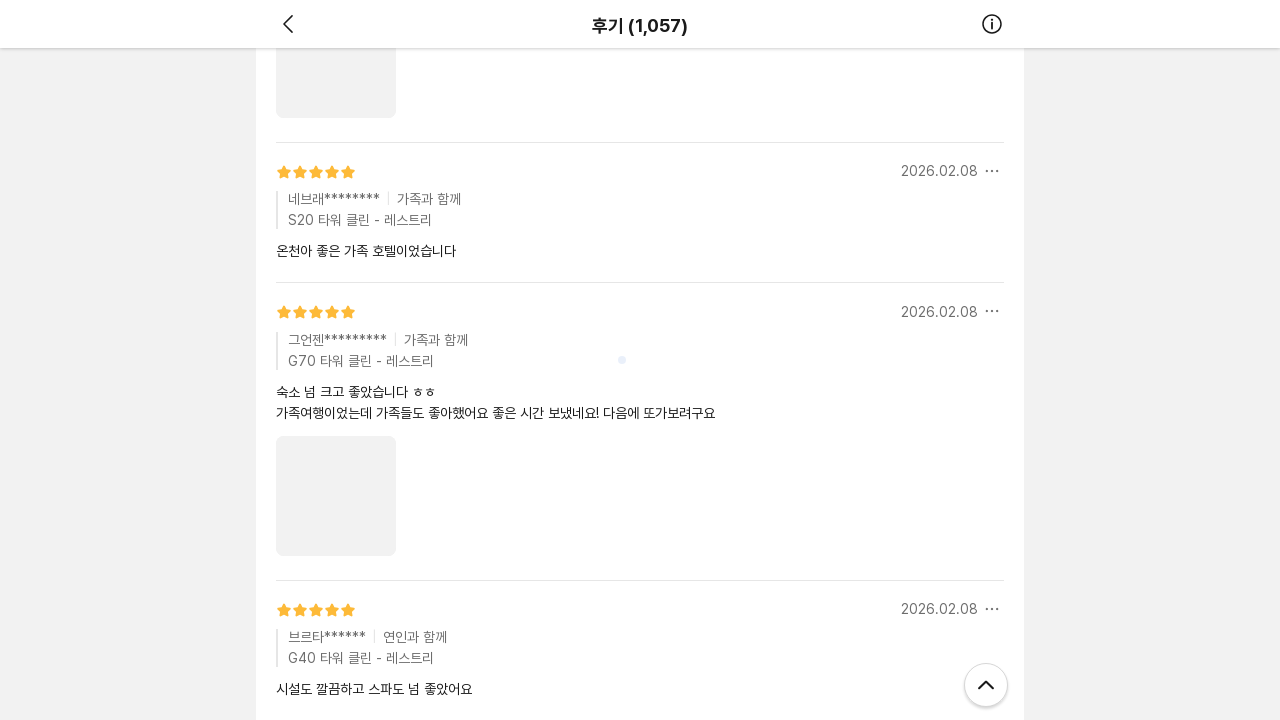

Waited 2 seconds for new reviews to load (scroll 2/10)
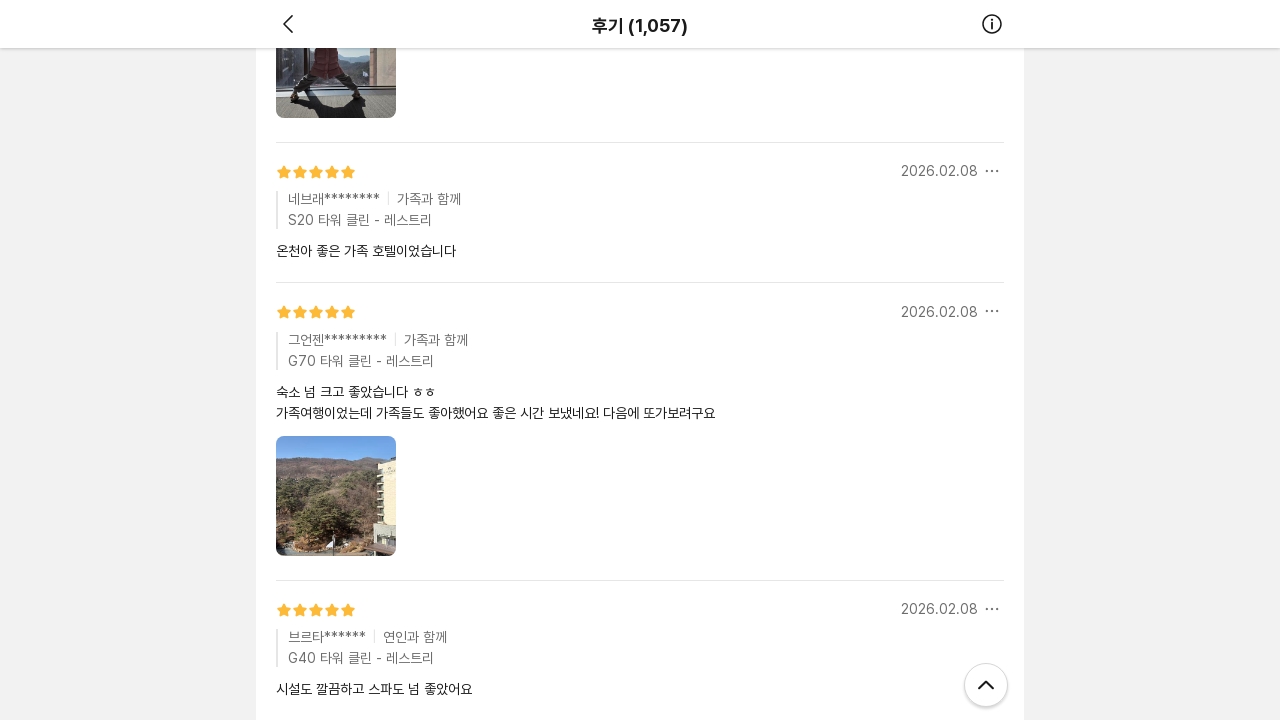

Scrolled to bottom of page (scroll 3/10)
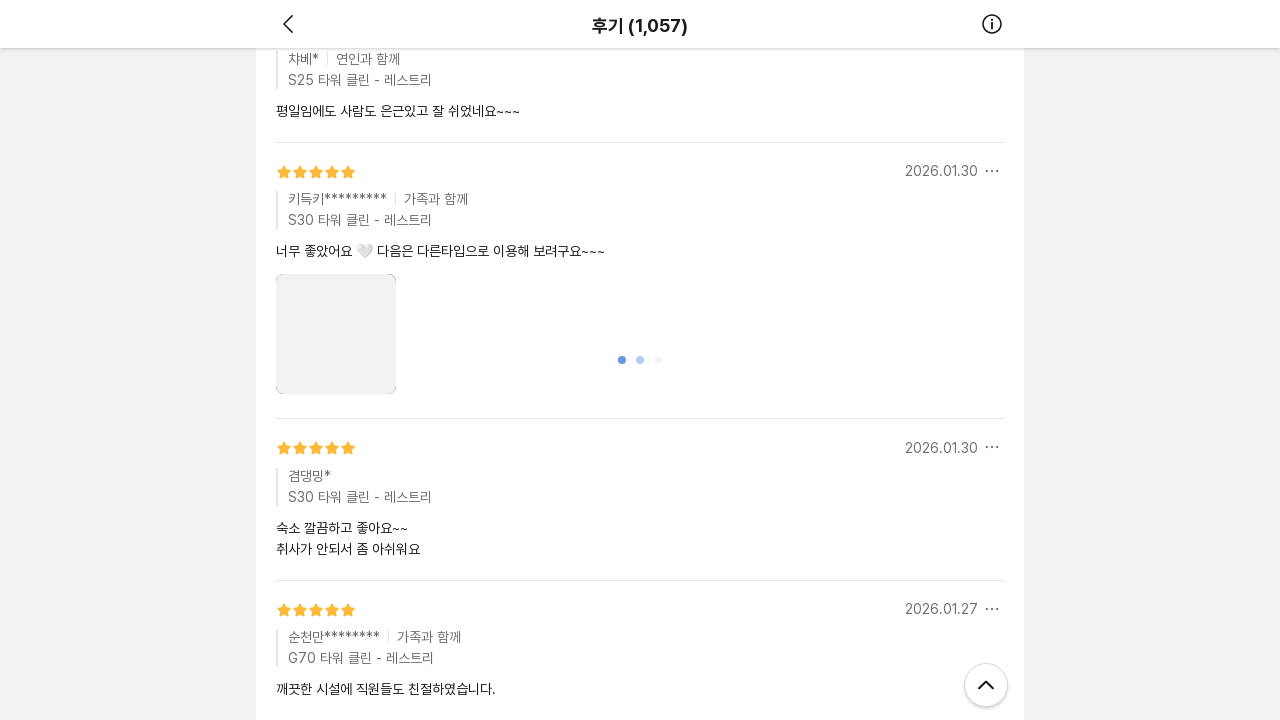

Waited 2 seconds for new reviews to load (scroll 3/10)
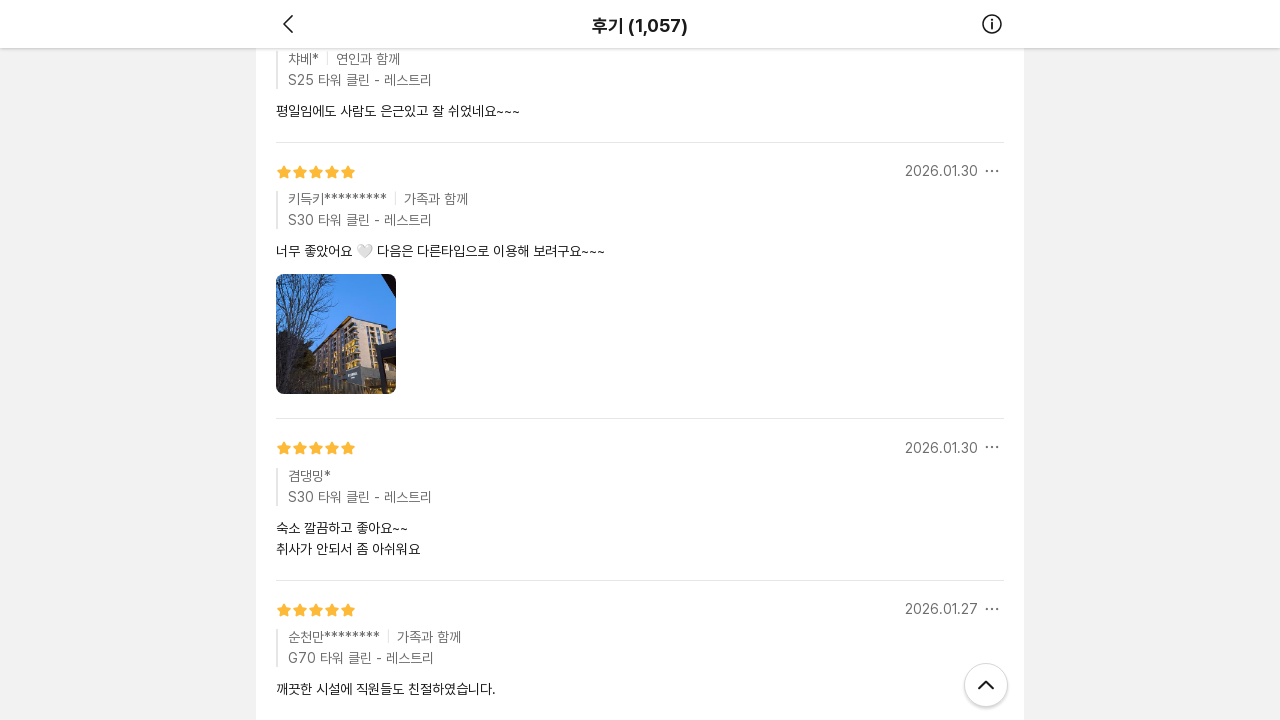

Scrolled to bottom of page (scroll 4/10)
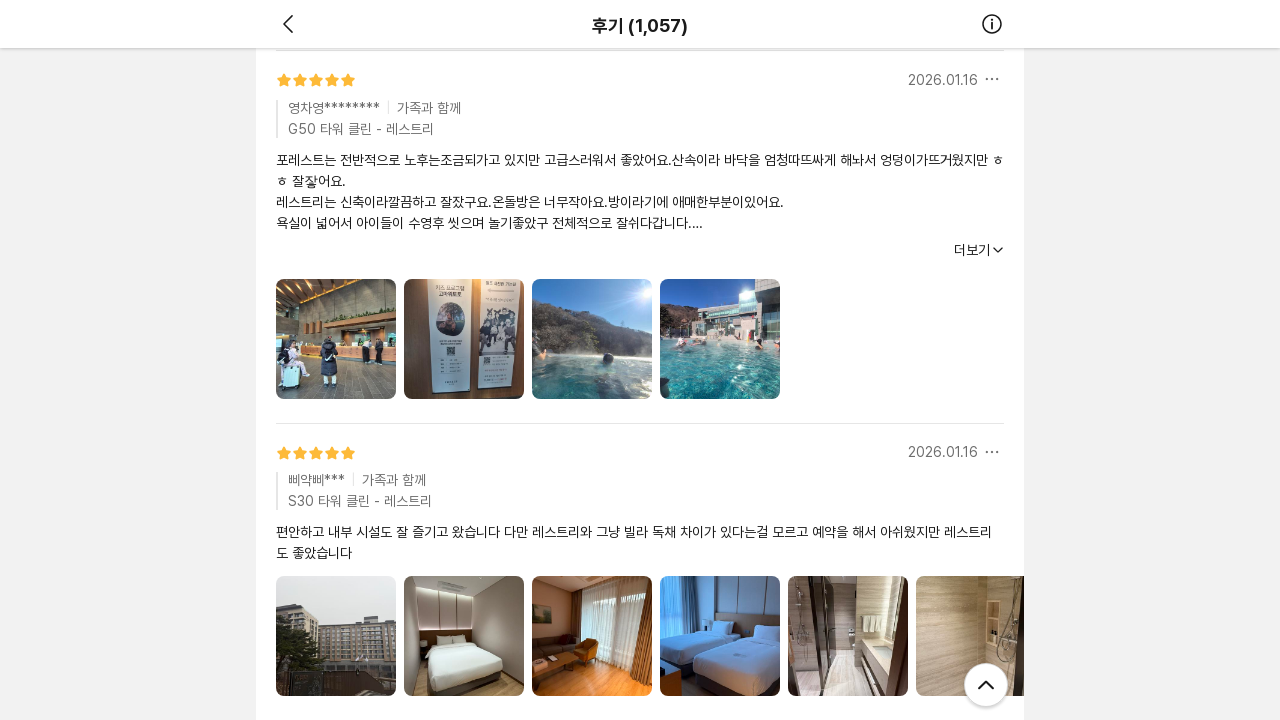

Waited 2 seconds for new reviews to load (scroll 4/10)
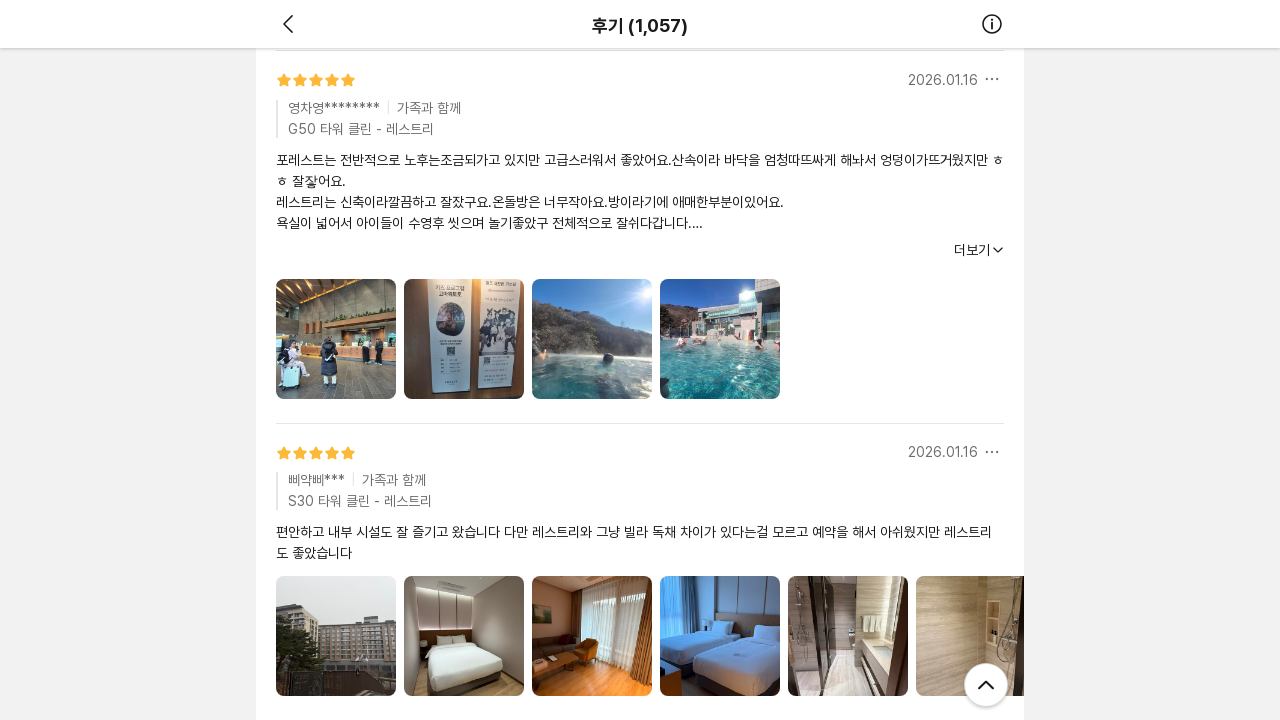

Scrolled to bottom of page (scroll 5/10)
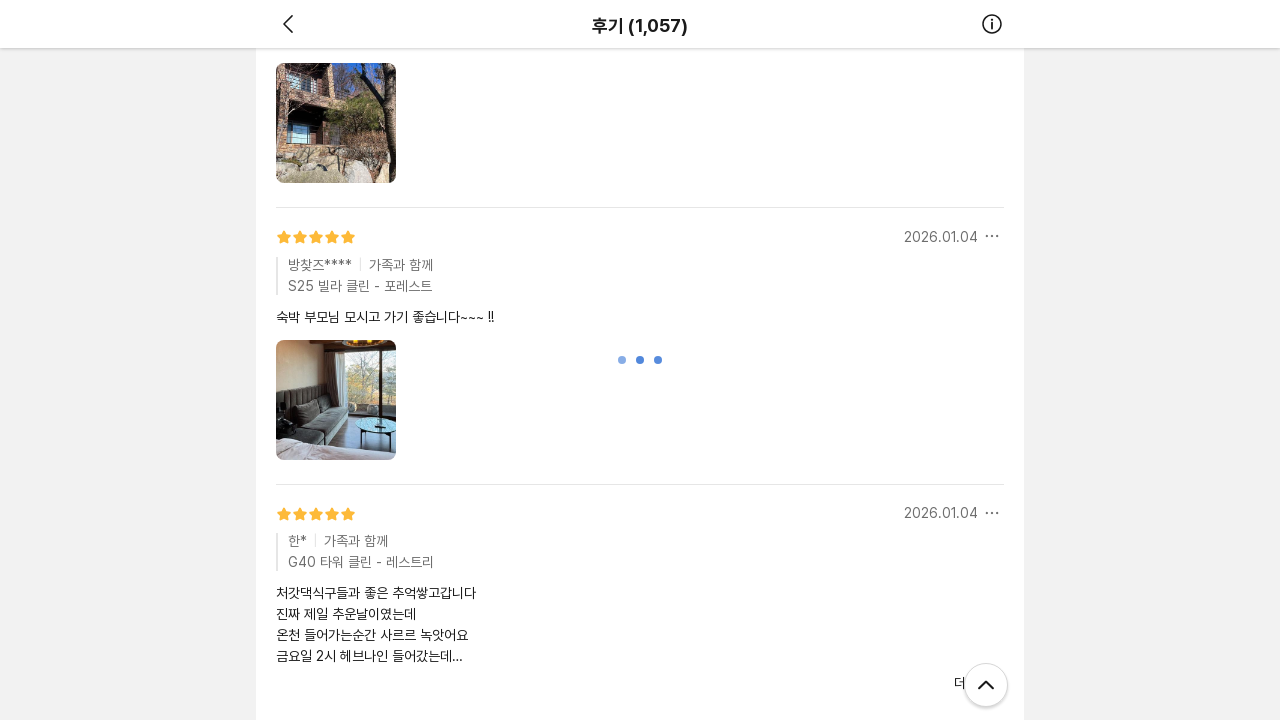

Waited 2 seconds for new reviews to load (scroll 5/10)
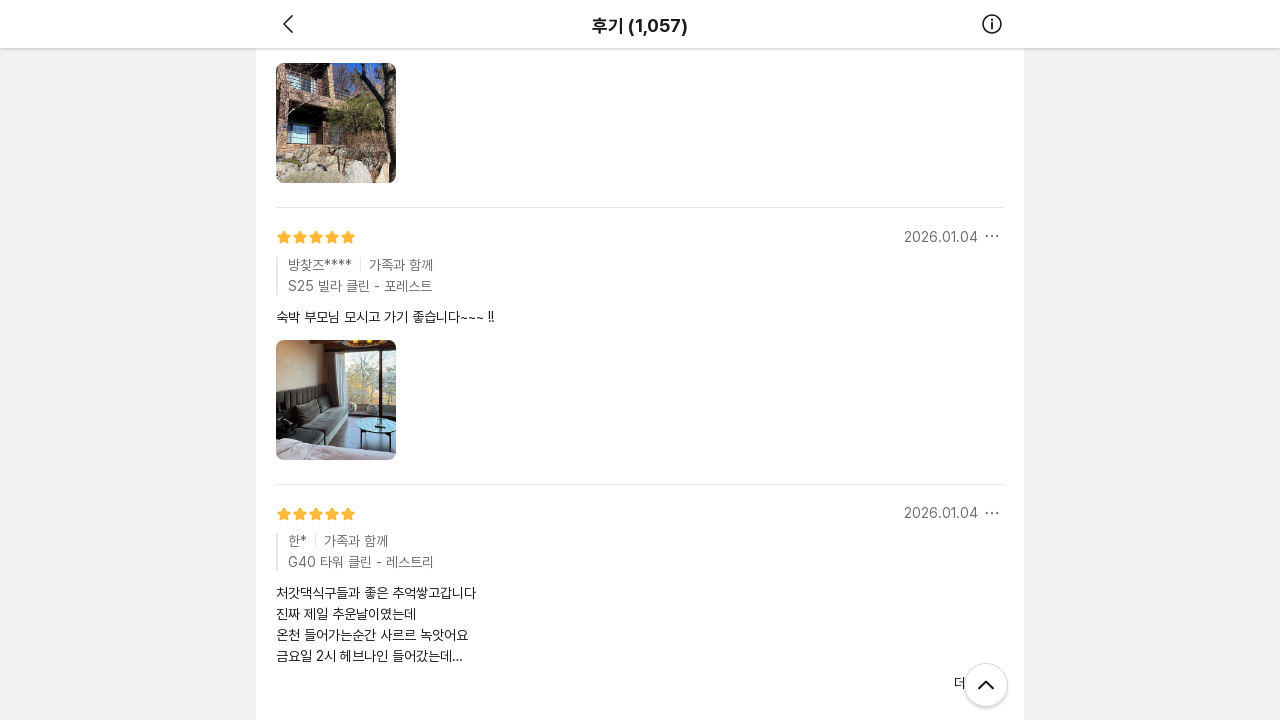

Scrolled to bottom of page (scroll 6/10)
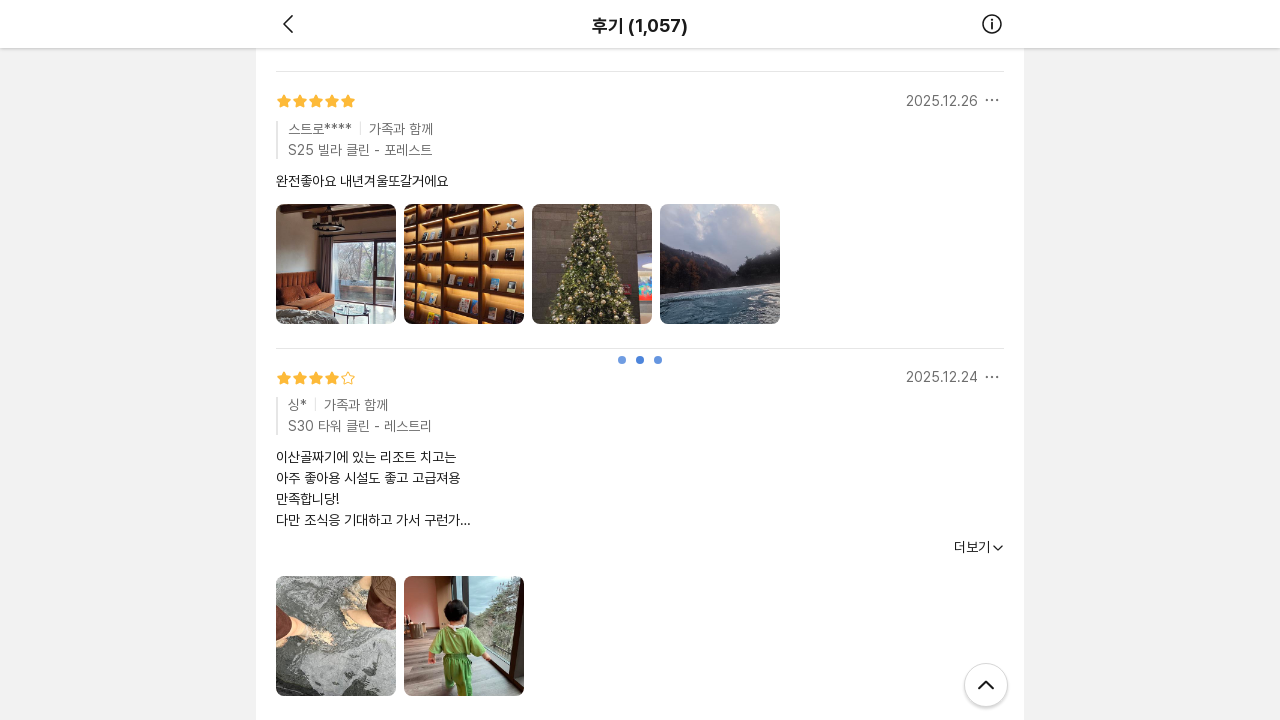

Waited 2 seconds for new reviews to load (scroll 6/10)
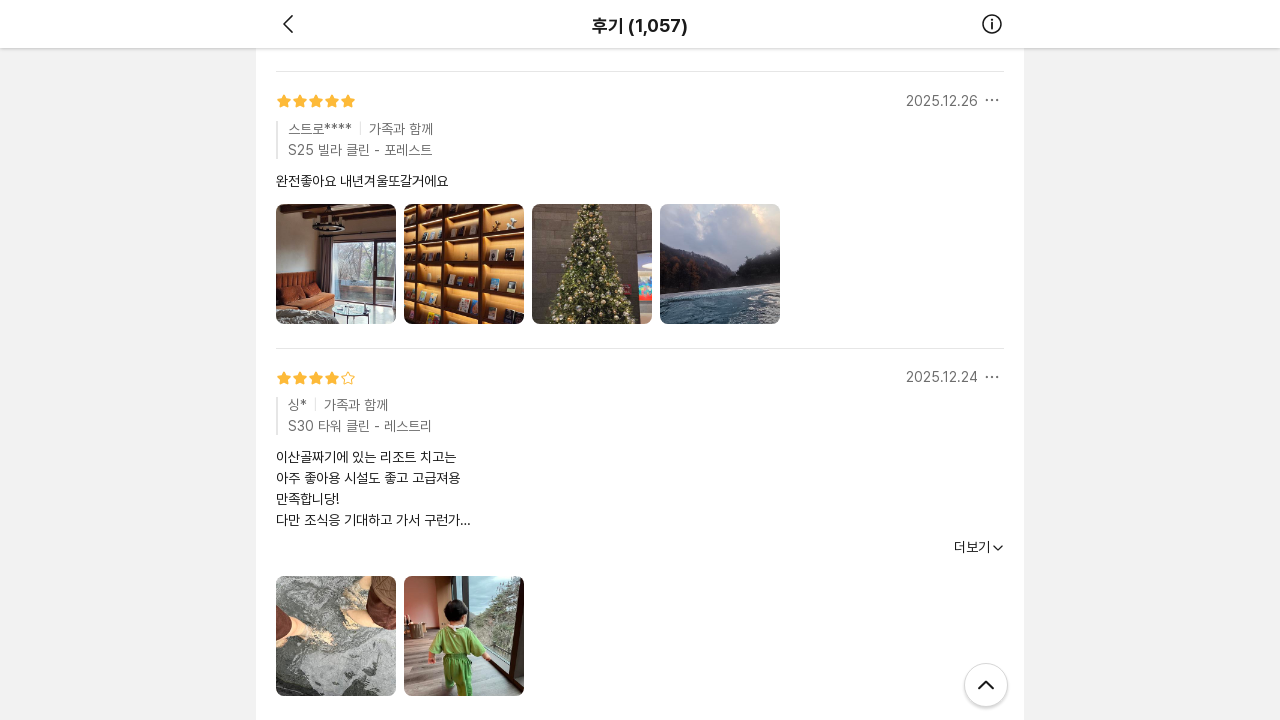

Scrolled to bottom of page (scroll 7/10)
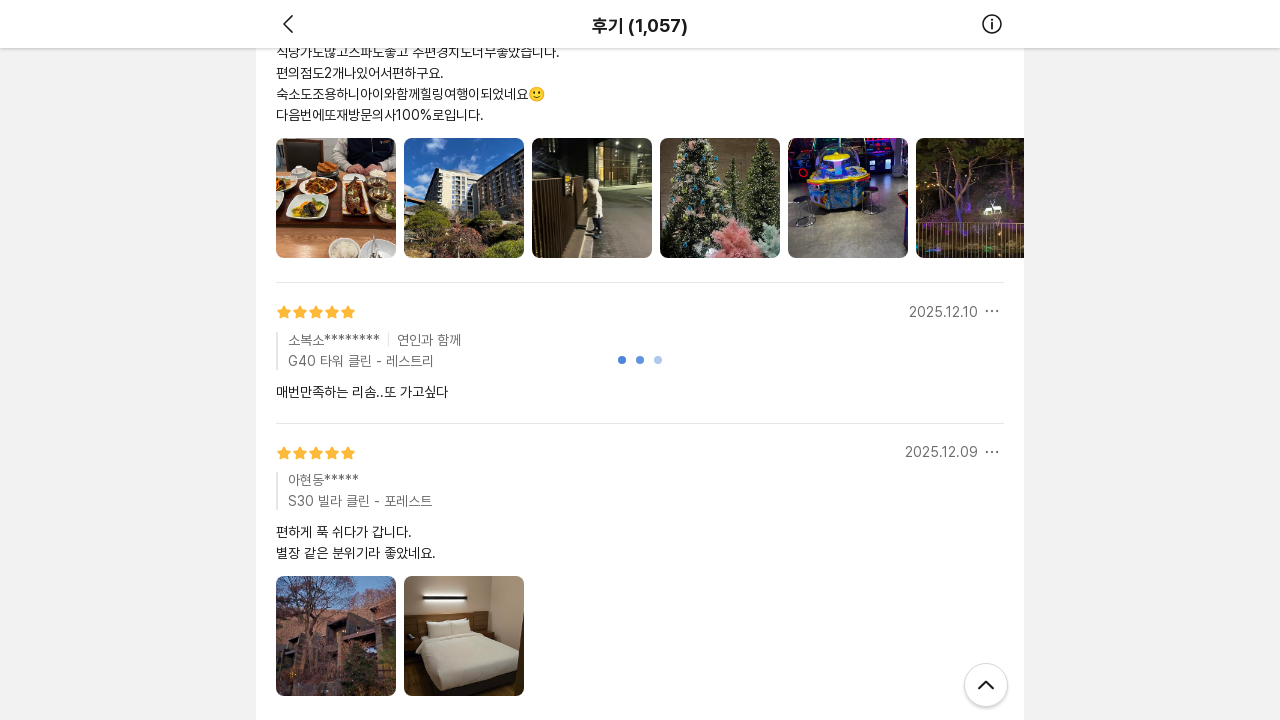

Waited 2 seconds for new reviews to load (scroll 7/10)
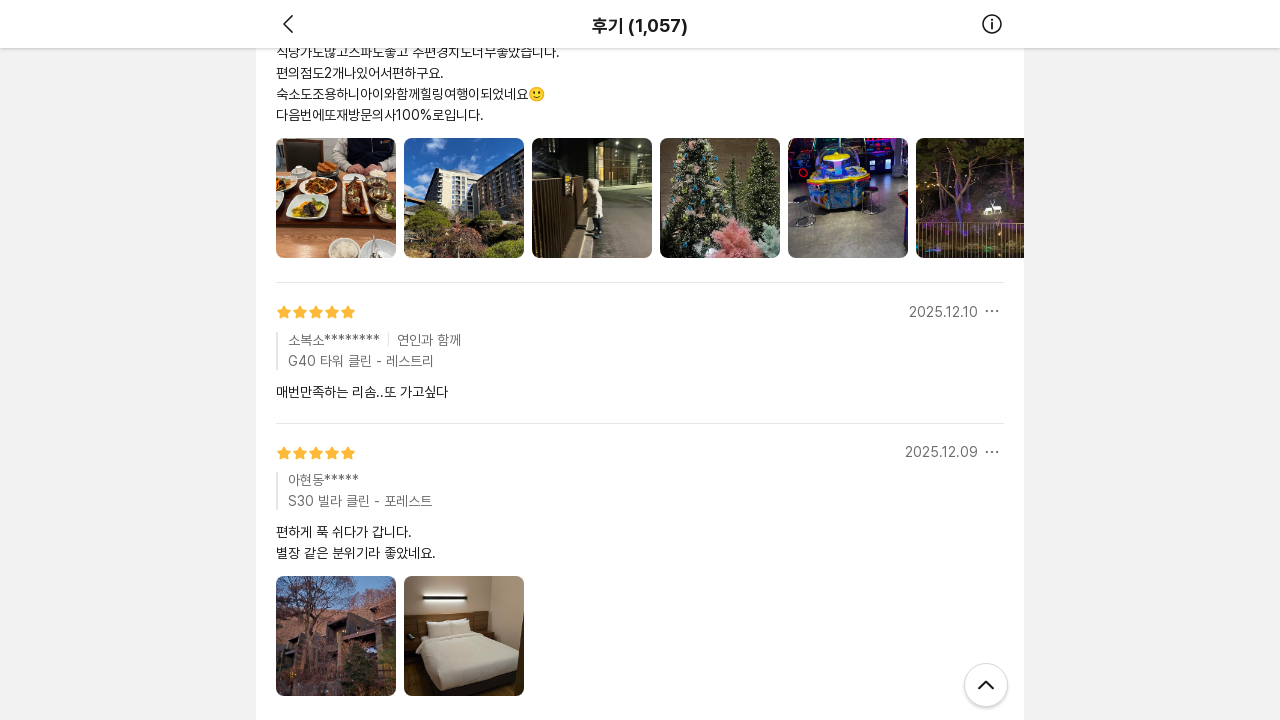

Scrolled to bottom of page (scroll 8/10)
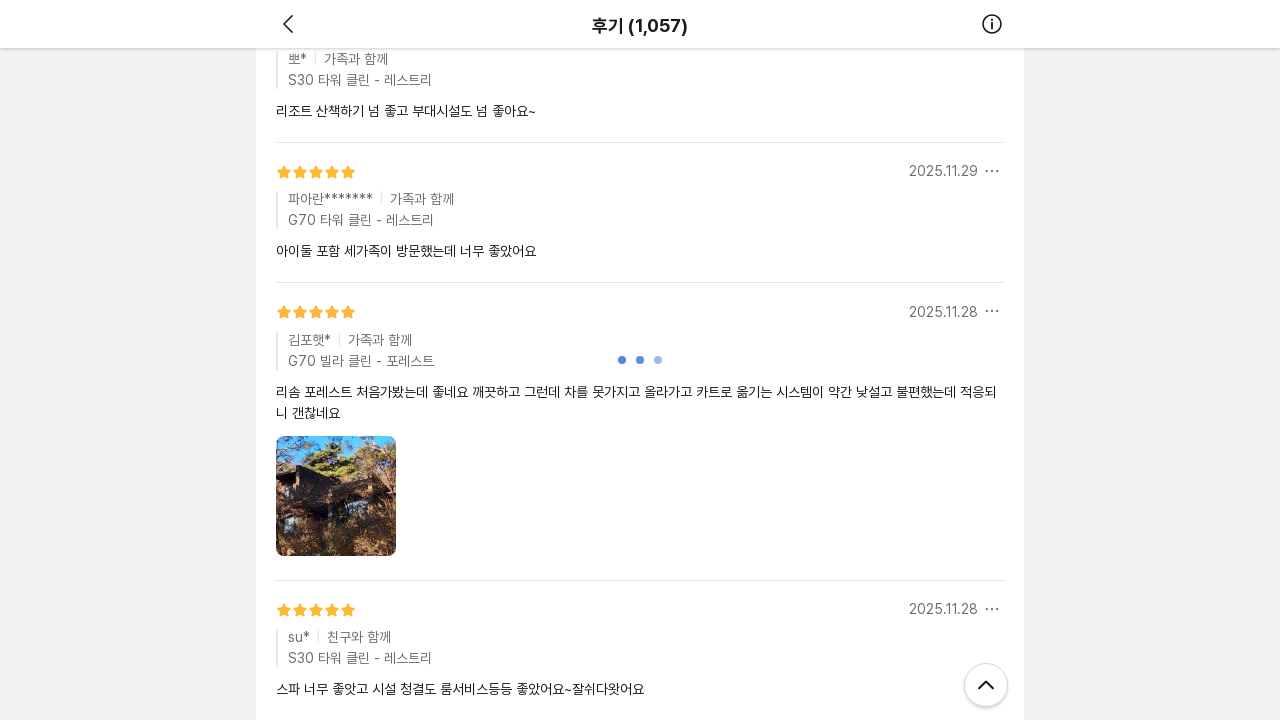

Waited 2 seconds for new reviews to load (scroll 8/10)
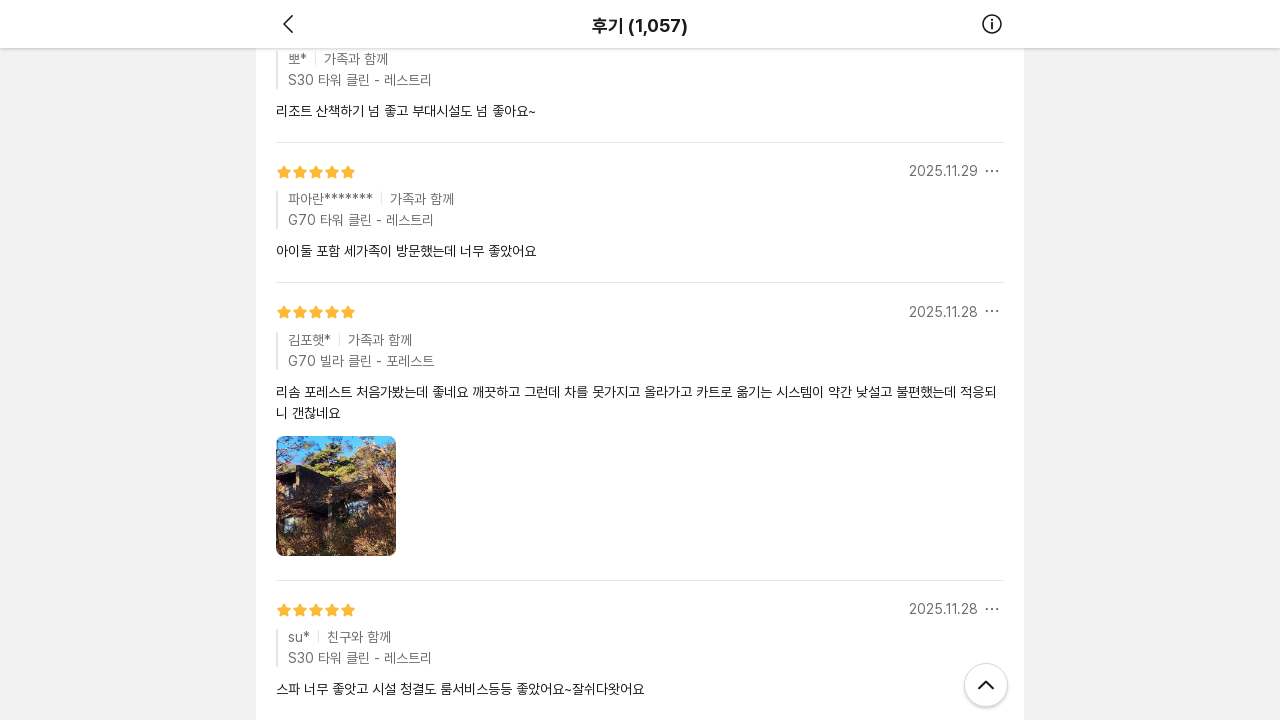

Scrolled to bottom of page (scroll 9/10)
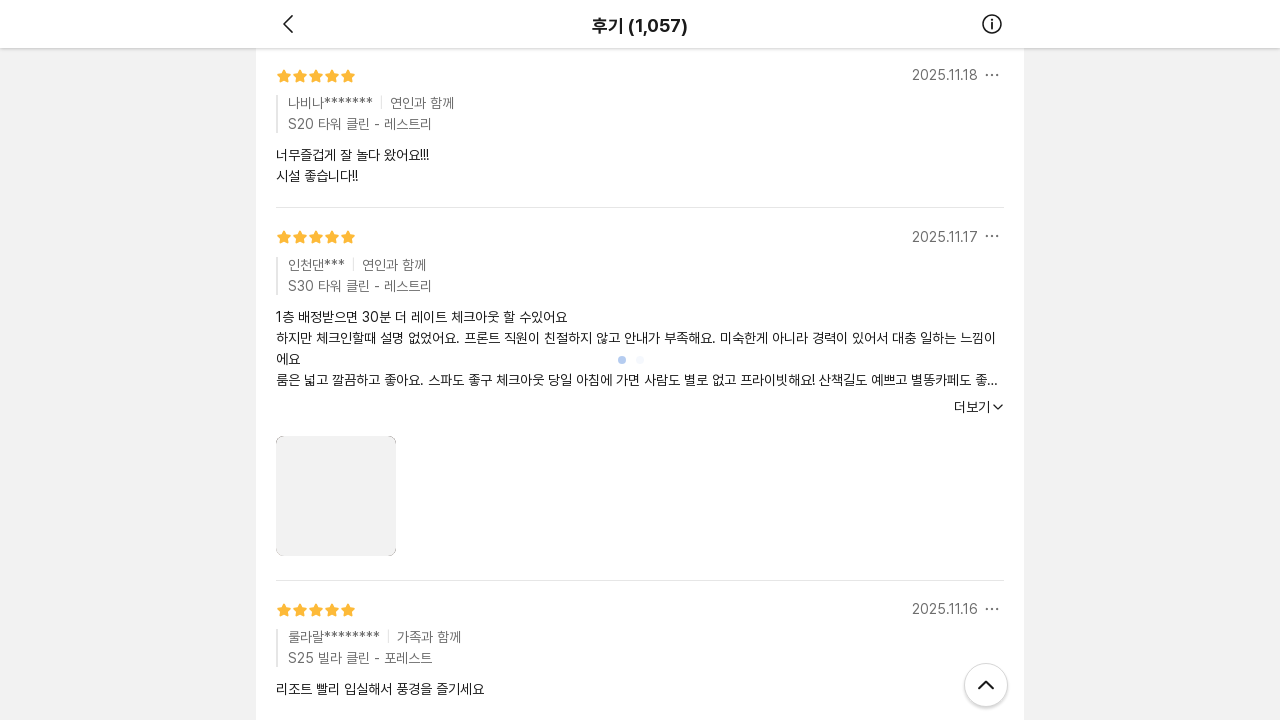

Waited 2 seconds for new reviews to load (scroll 9/10)
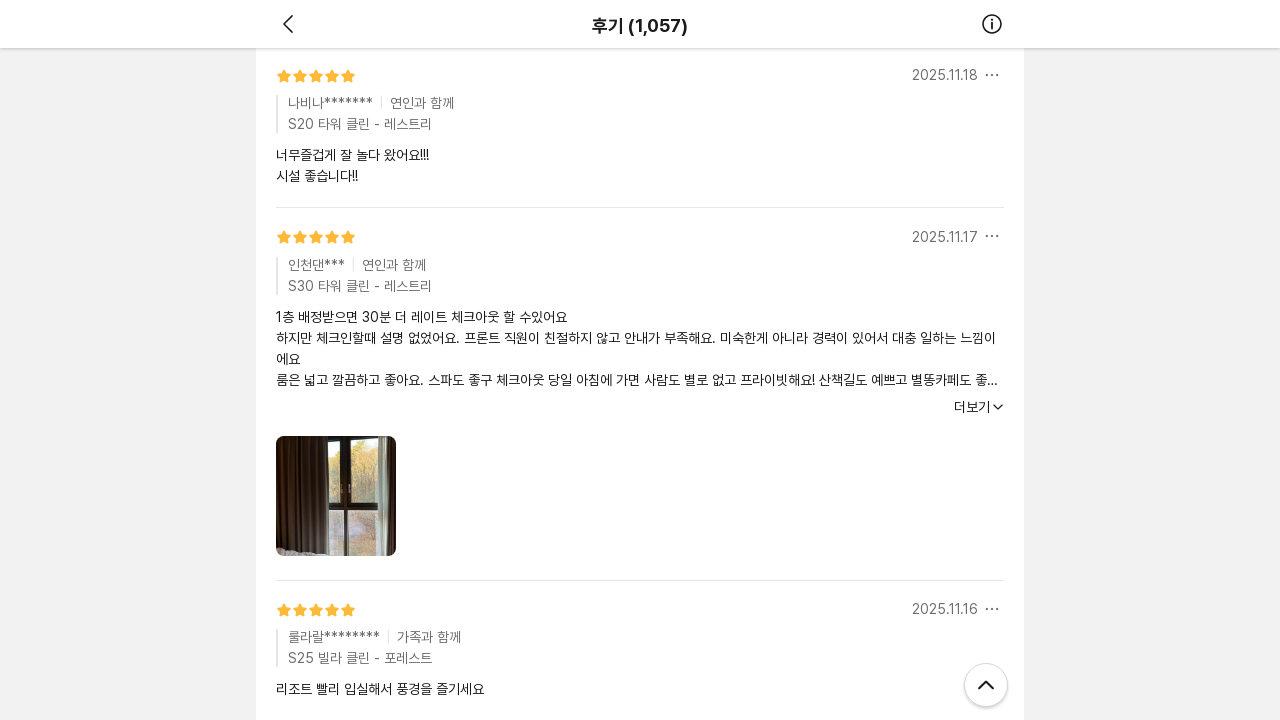

Scrolled to bottom of page (scroll 10/10)
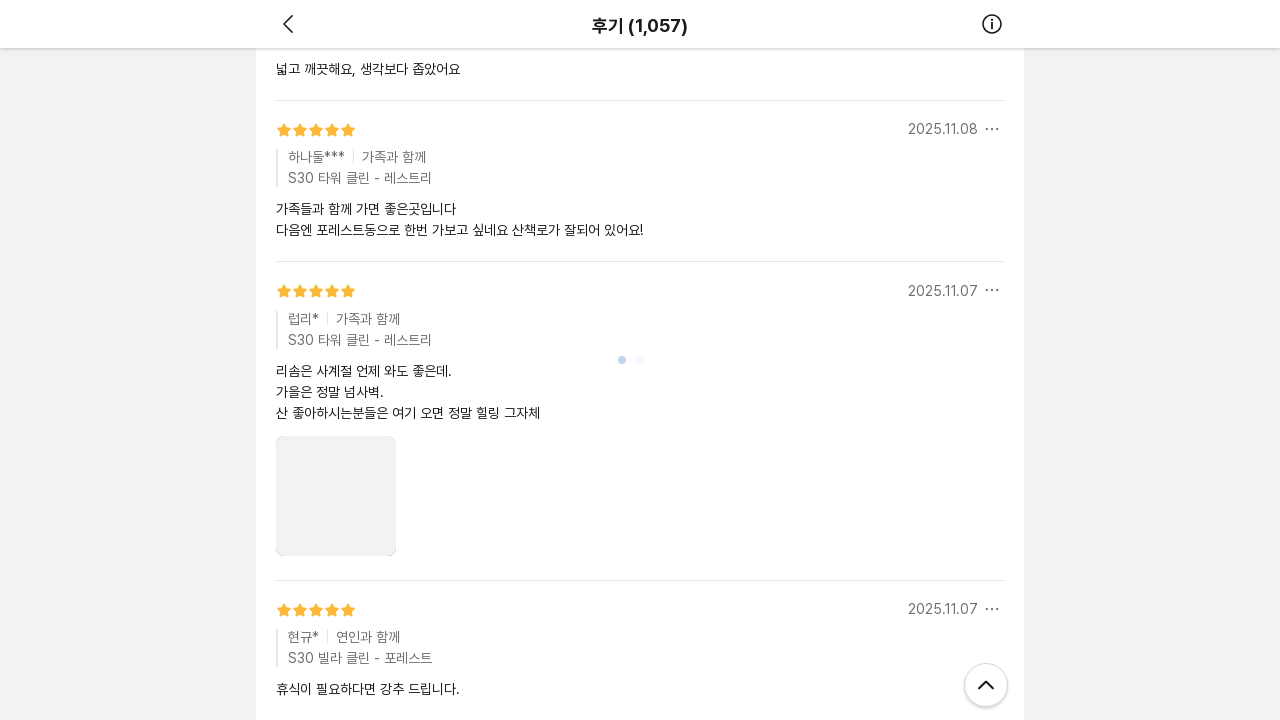

Waited 2 seconds for new reviews to load (scroll 10/10)
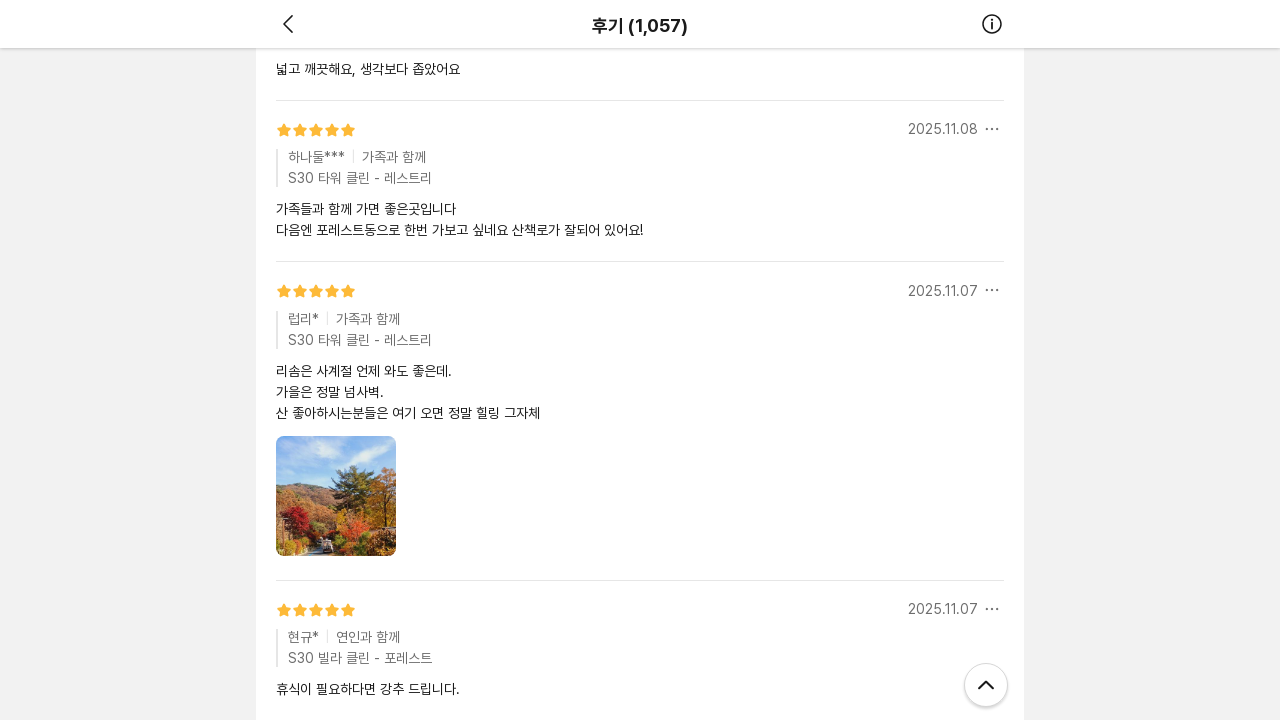

Verified reviews container is present on page
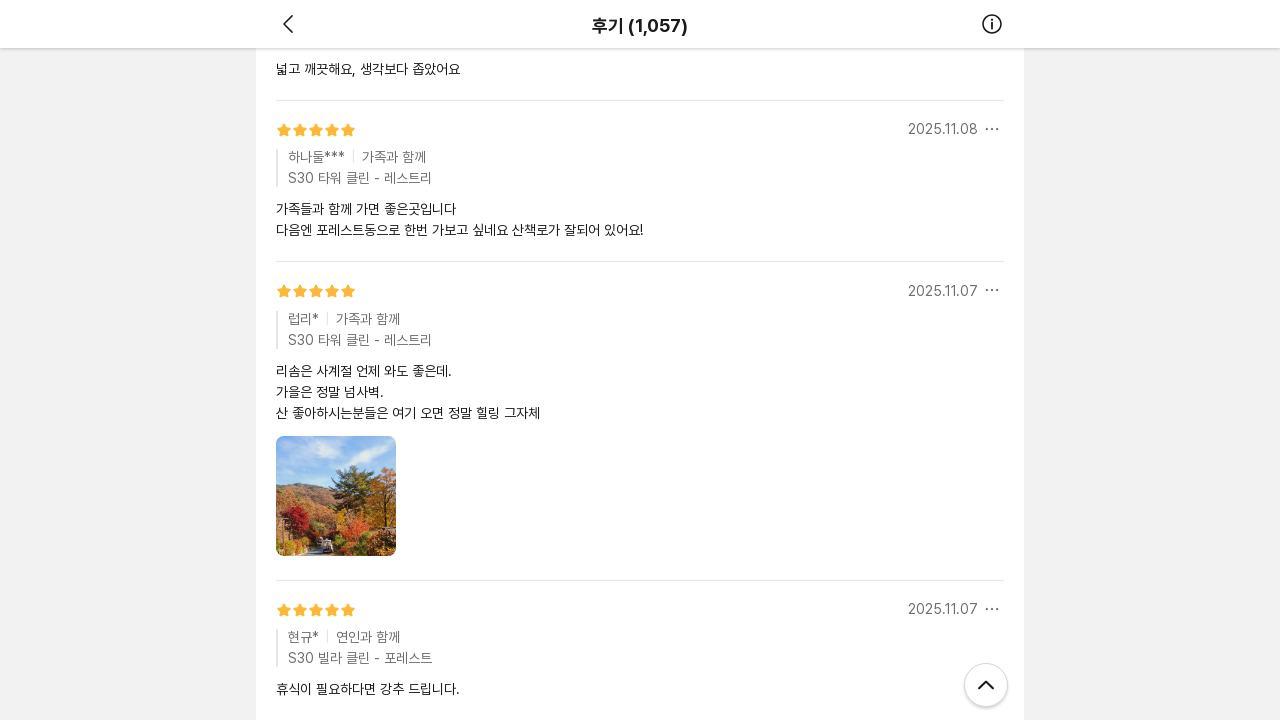

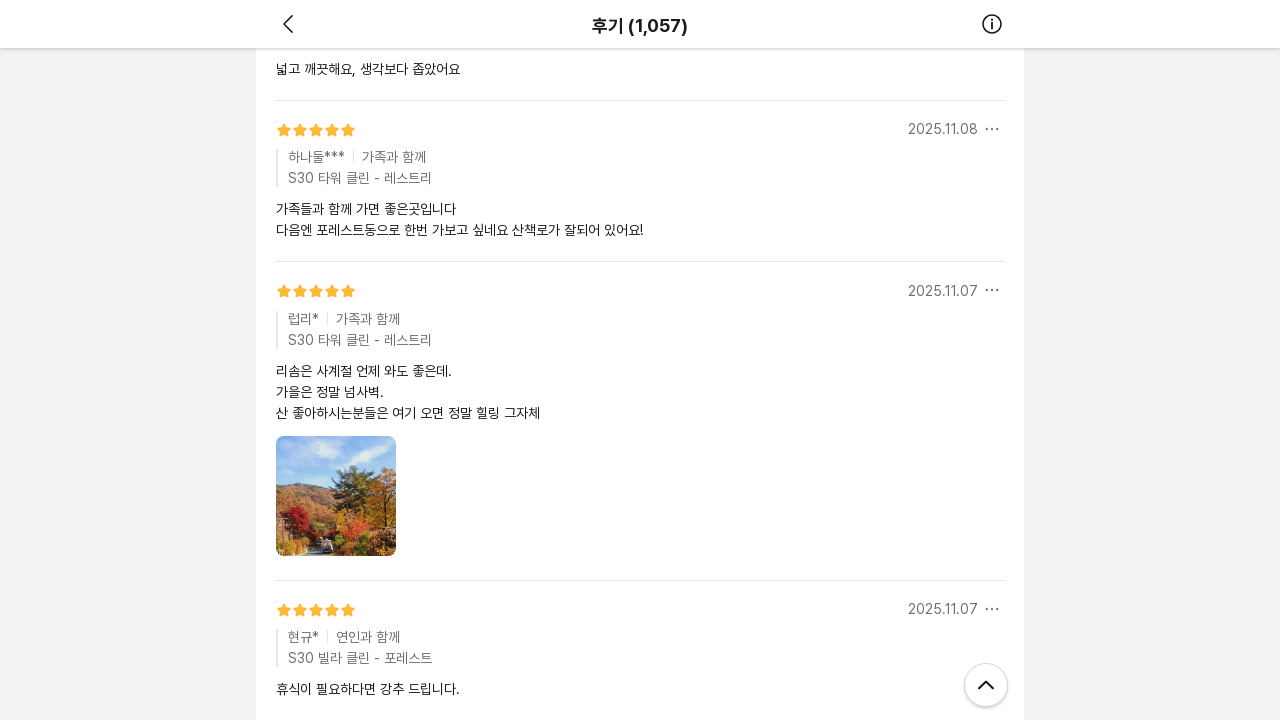